Tests Status Codes by clicking the Status Codes link and then clicking on the 200 status code link

Starting URL: https://the-internet.herokuapp.com/

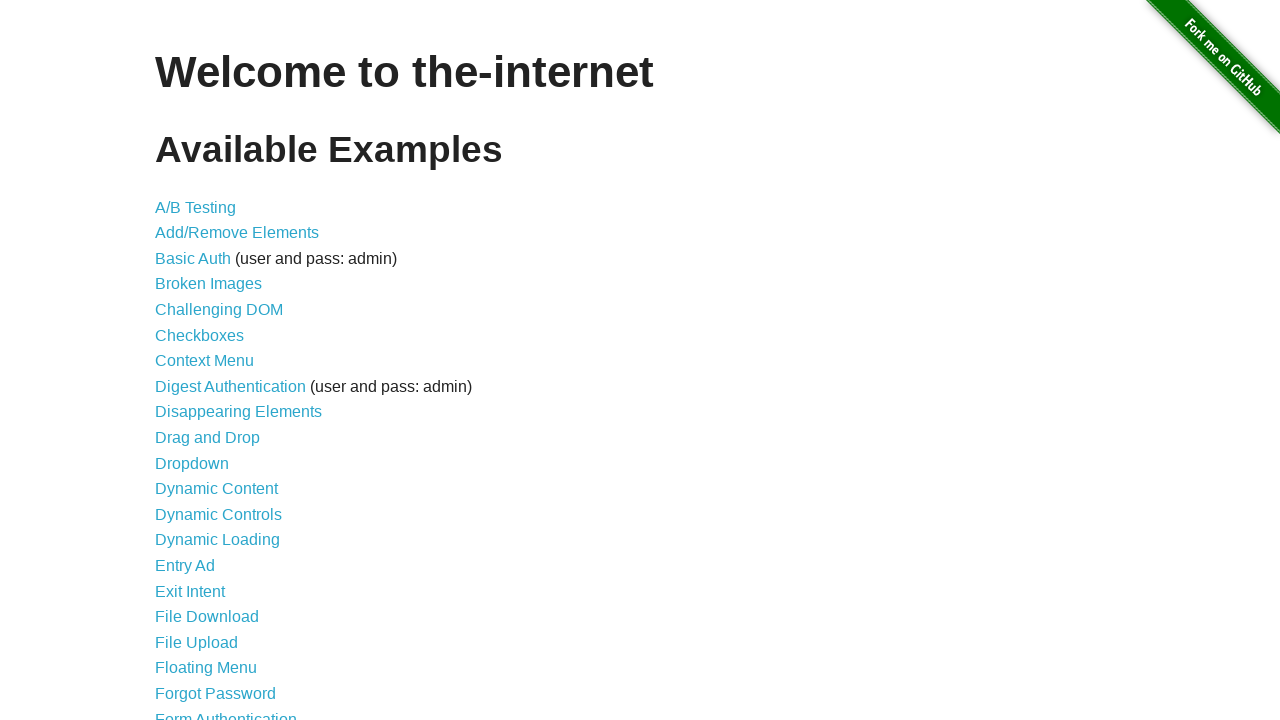

Clicked Status Codes link at (203, 600) on xpath=//*[@id="content"]/ul/li[42]/a
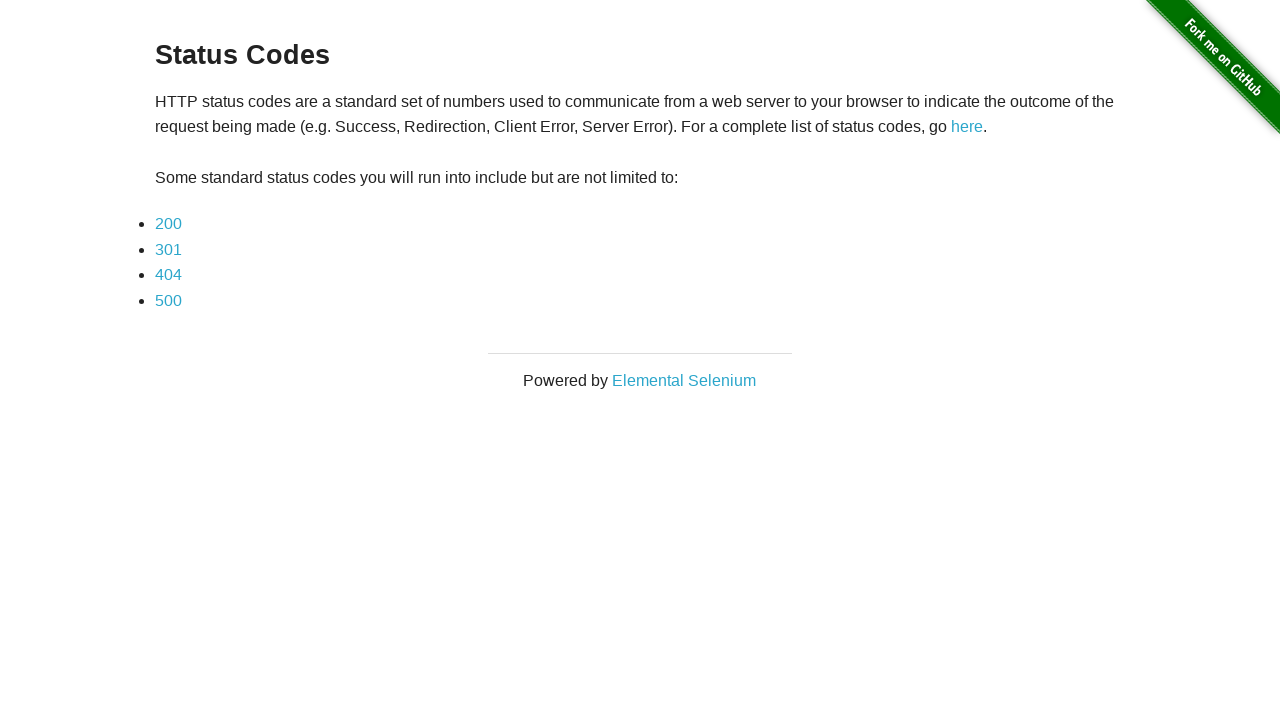

Clicked 200 status code link at (168, 224) on xpath=//*[@id="content"]/div/ul/li[1]/a
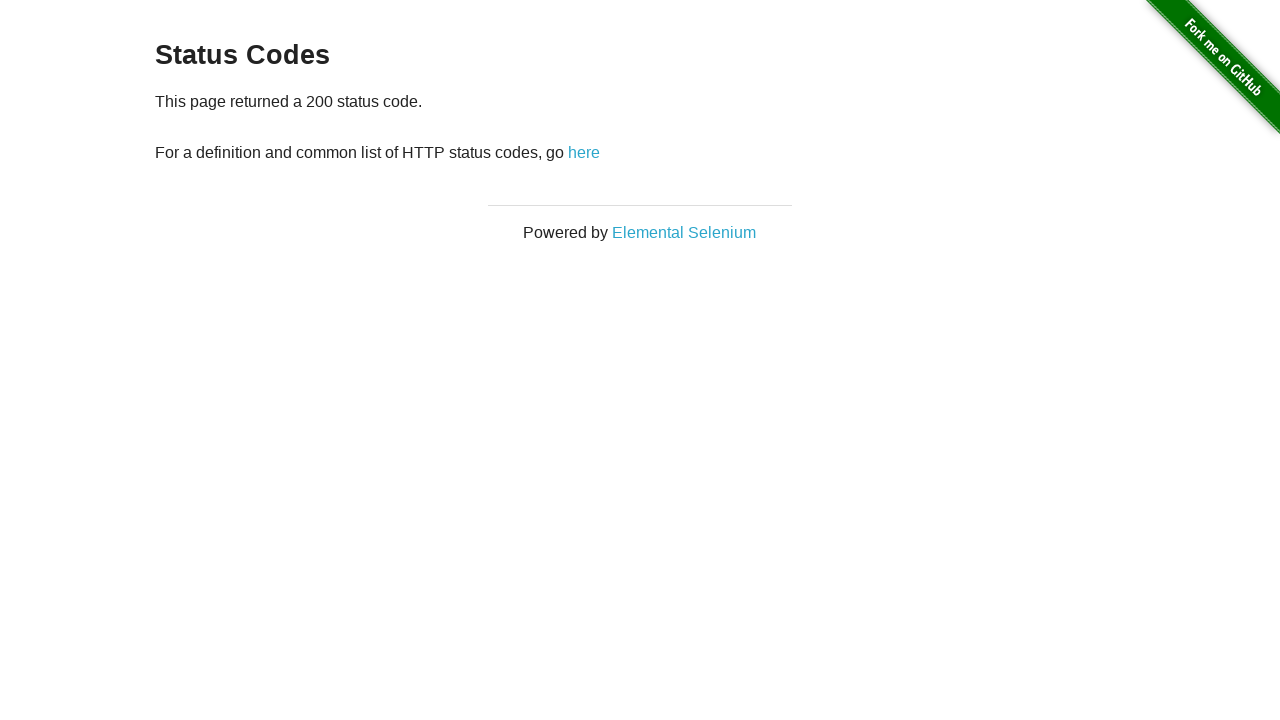

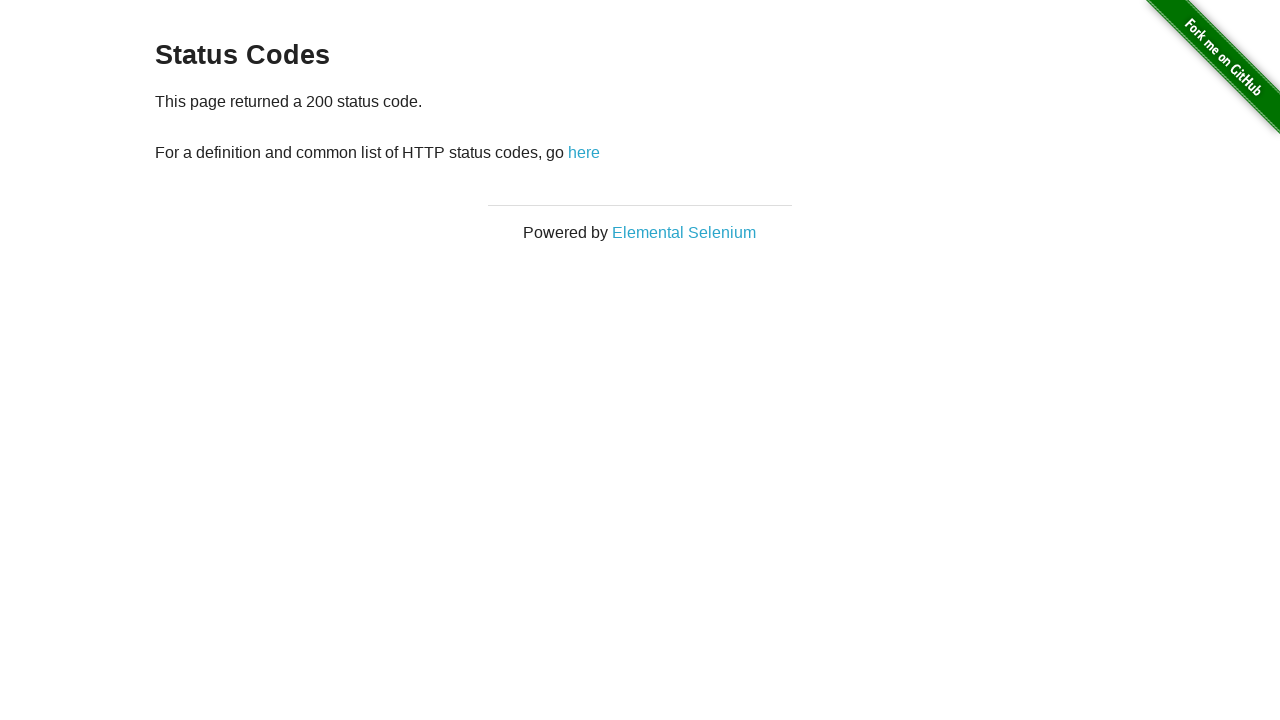